Tests a wait scenario by clicking a verify button and checking for a success message

Starting URL: http://suninjuly.github.io/wait1.html

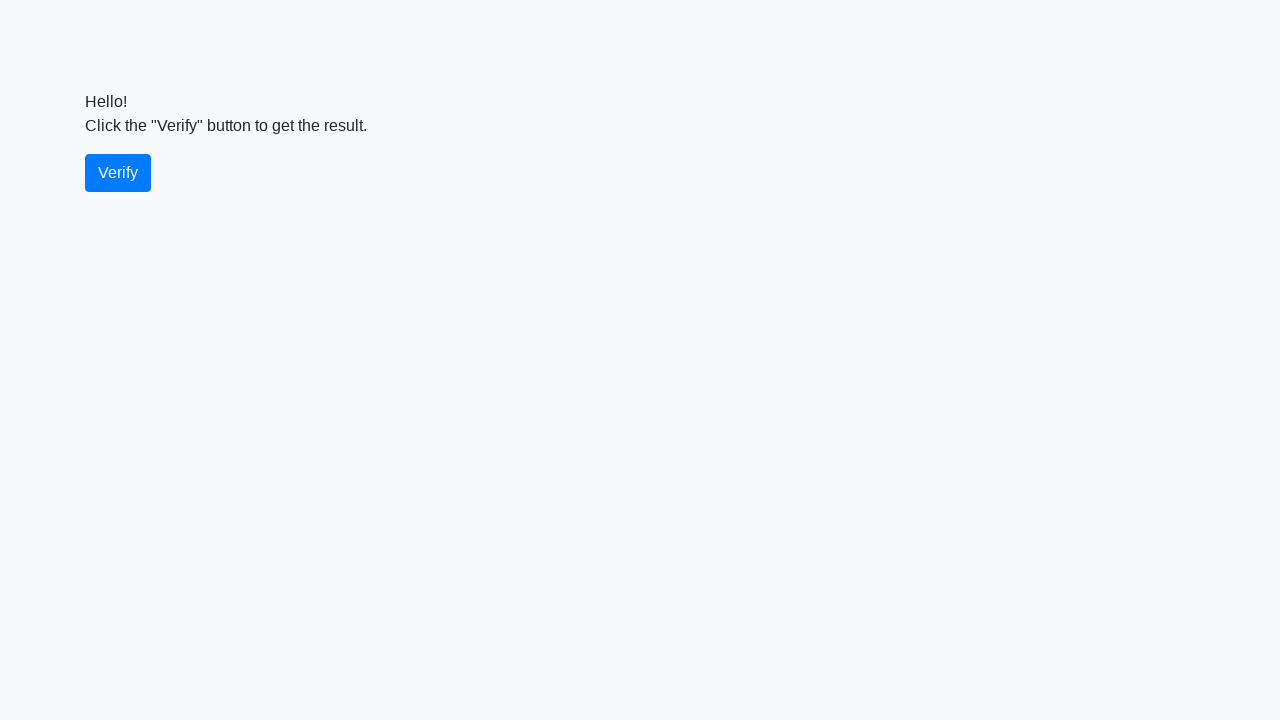

Clicked verify button at (118, 173) on #verify
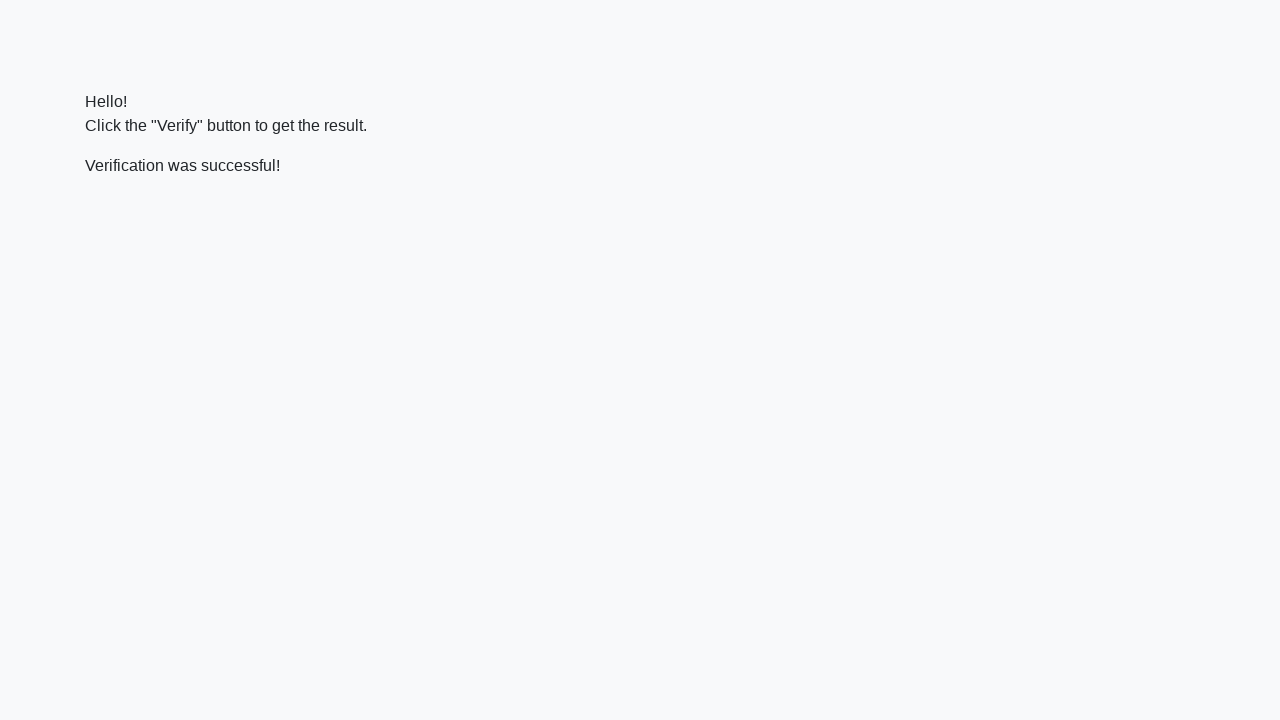

Located verify message element
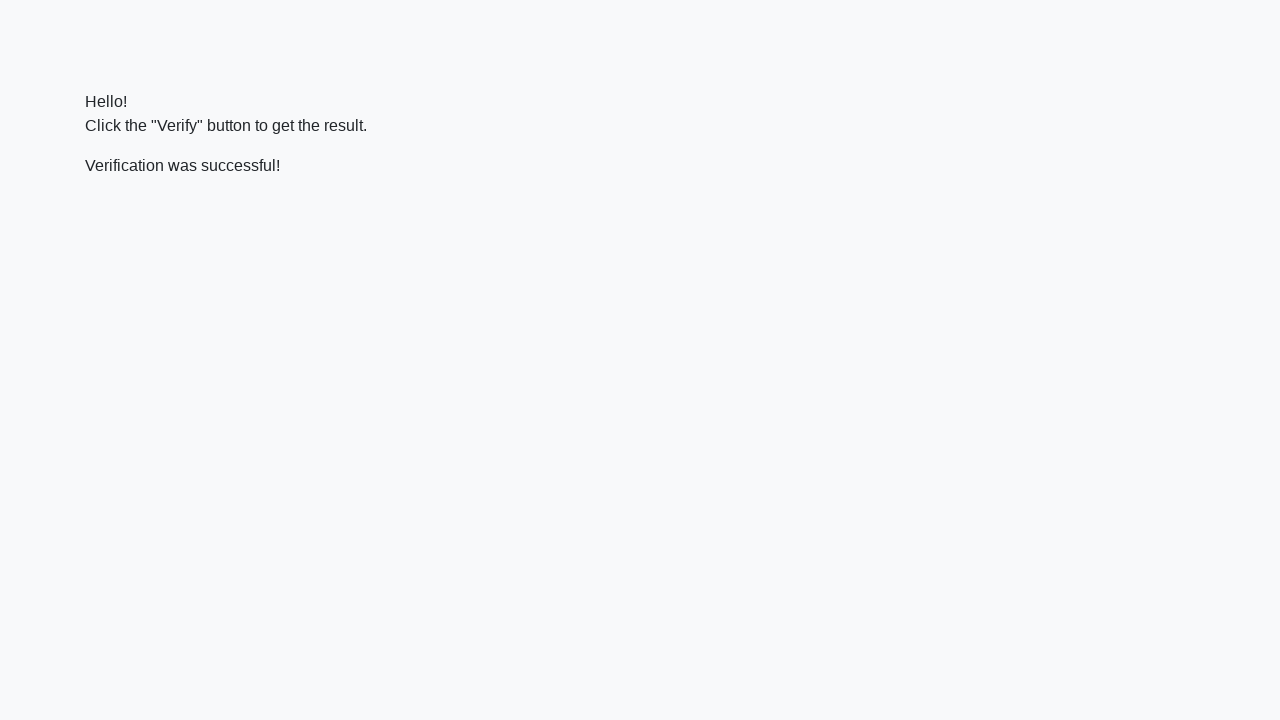

Success message appeared
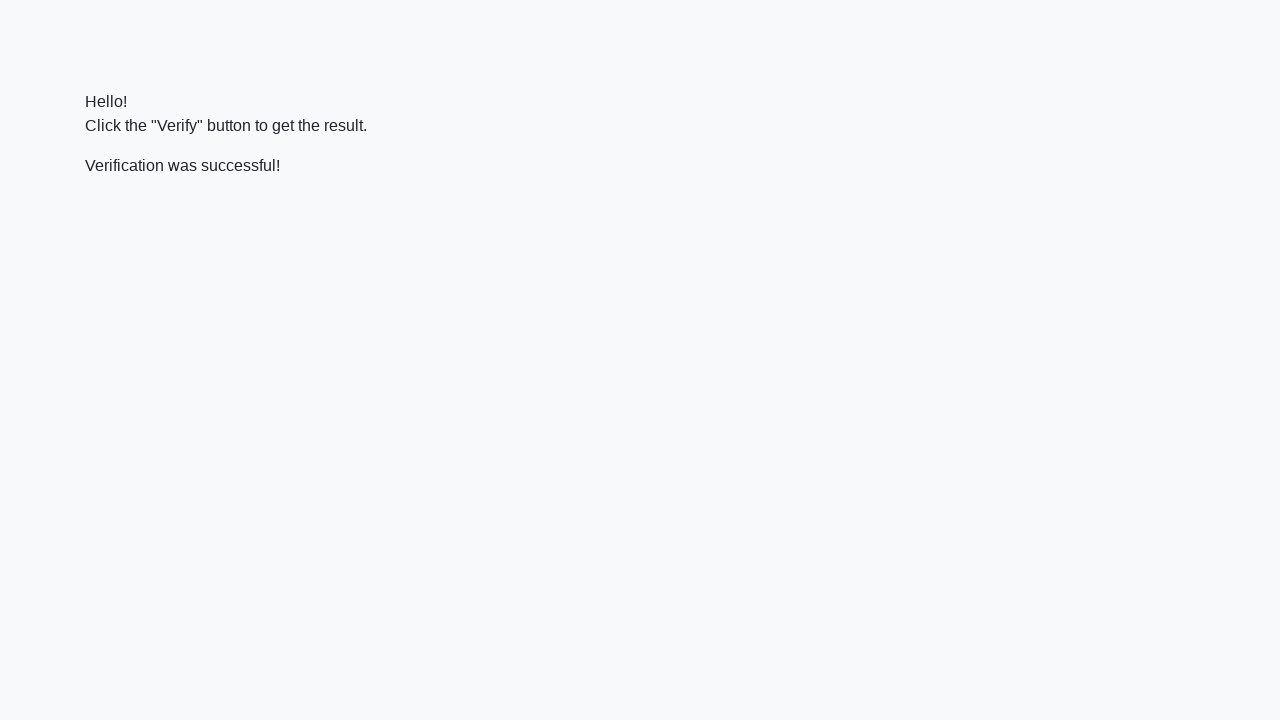

Verified 'successful' text in message
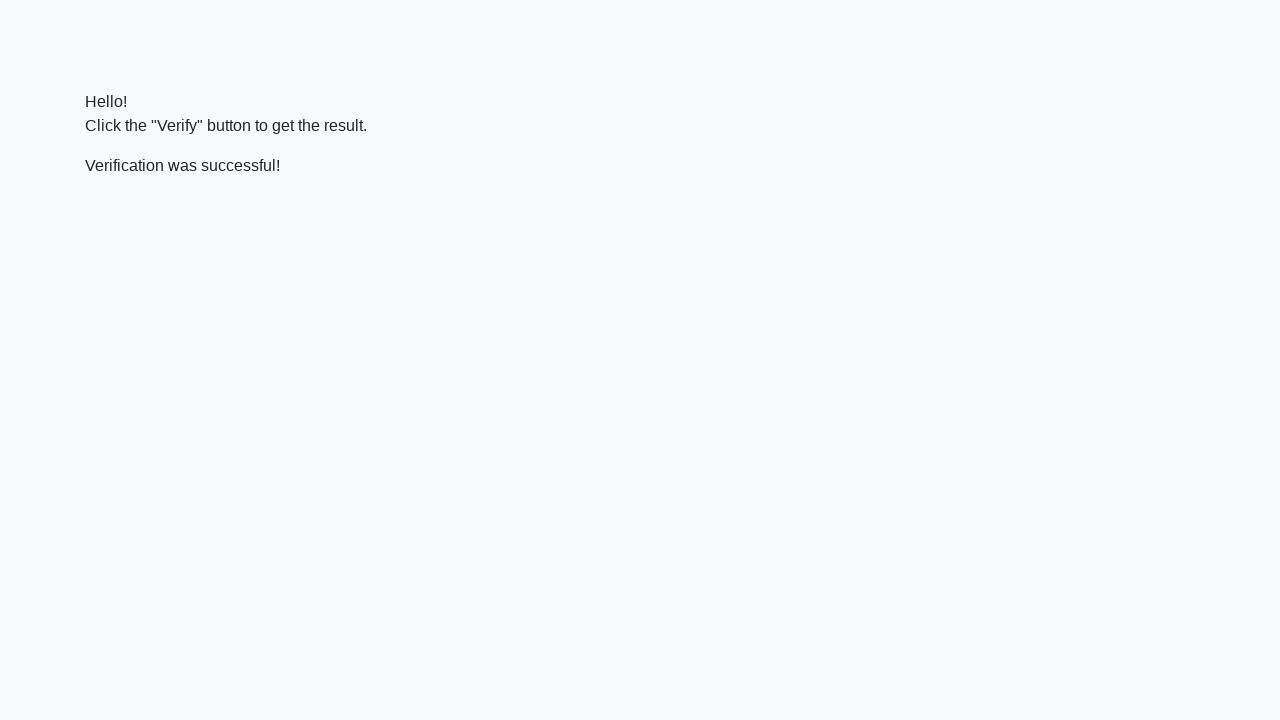

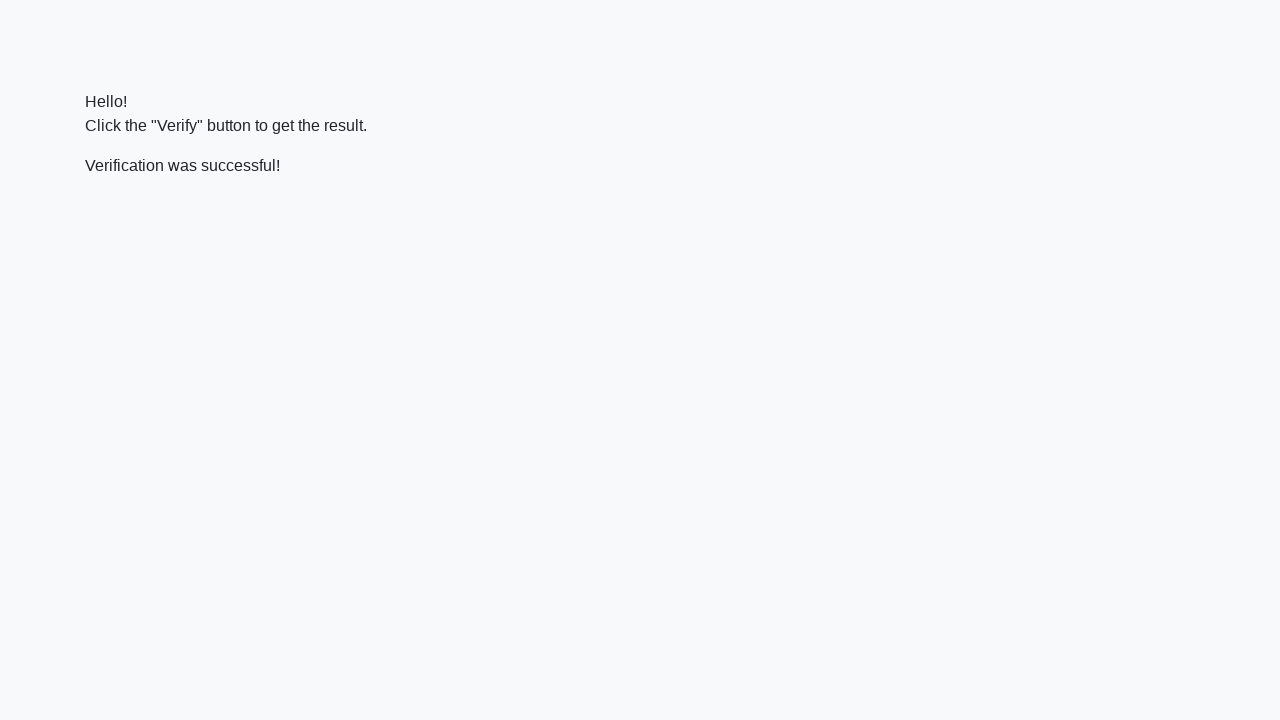